Tests web table functionality by scrolling to a fixed header table, summing values in a column, and verifying the total matches the displayed sum

Starting URL: https://rahulshettyacademy.com/AutomationPractice/

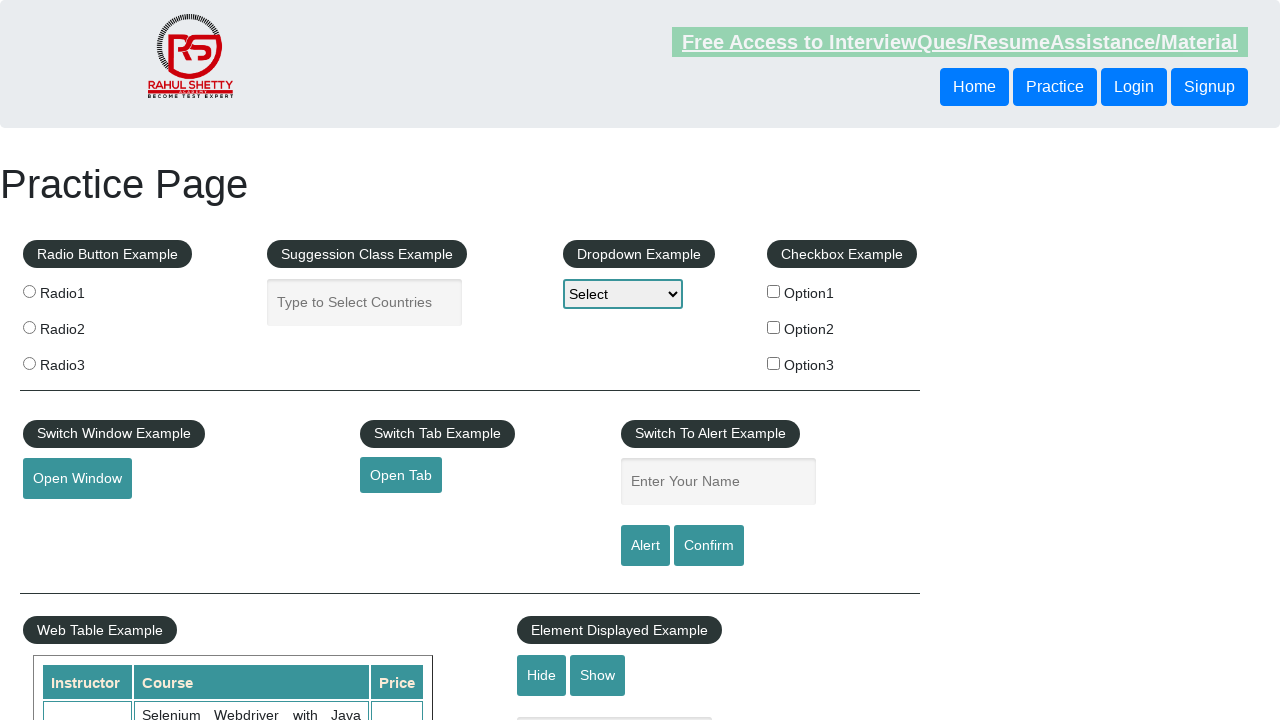

Scrolled down the page by 500 pixels
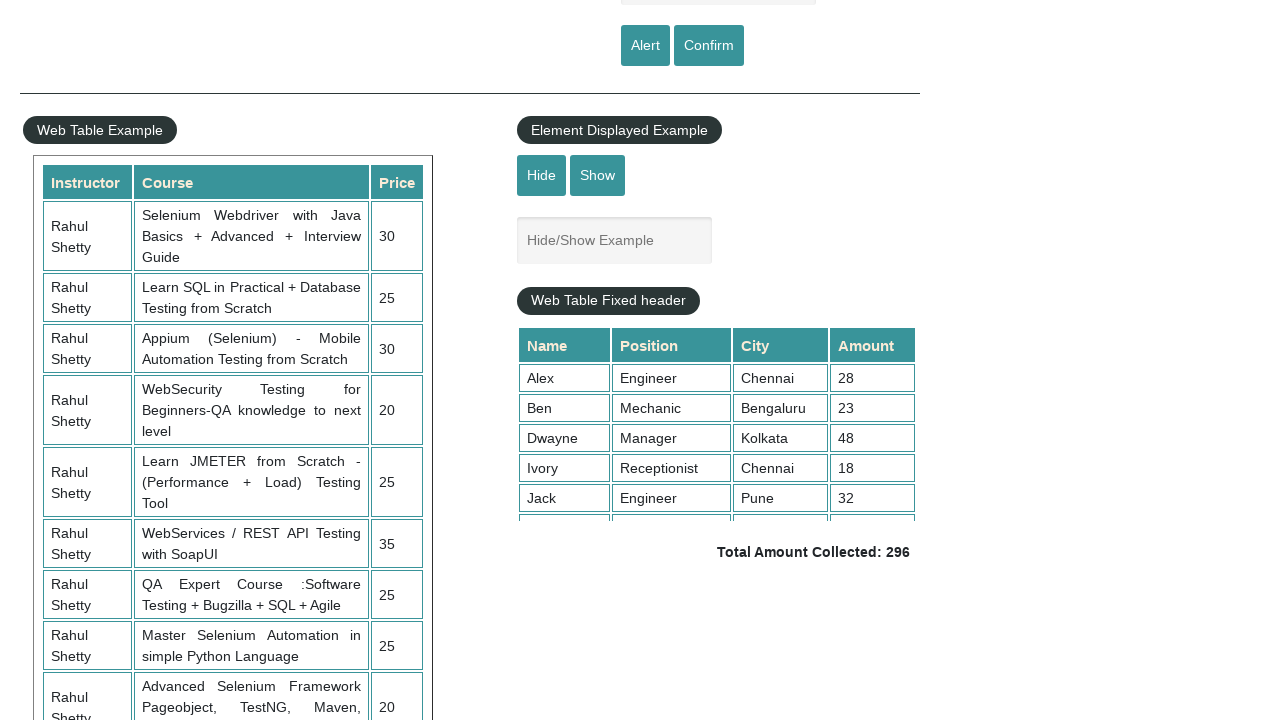

Scrolled within the fixed header table to position 5000
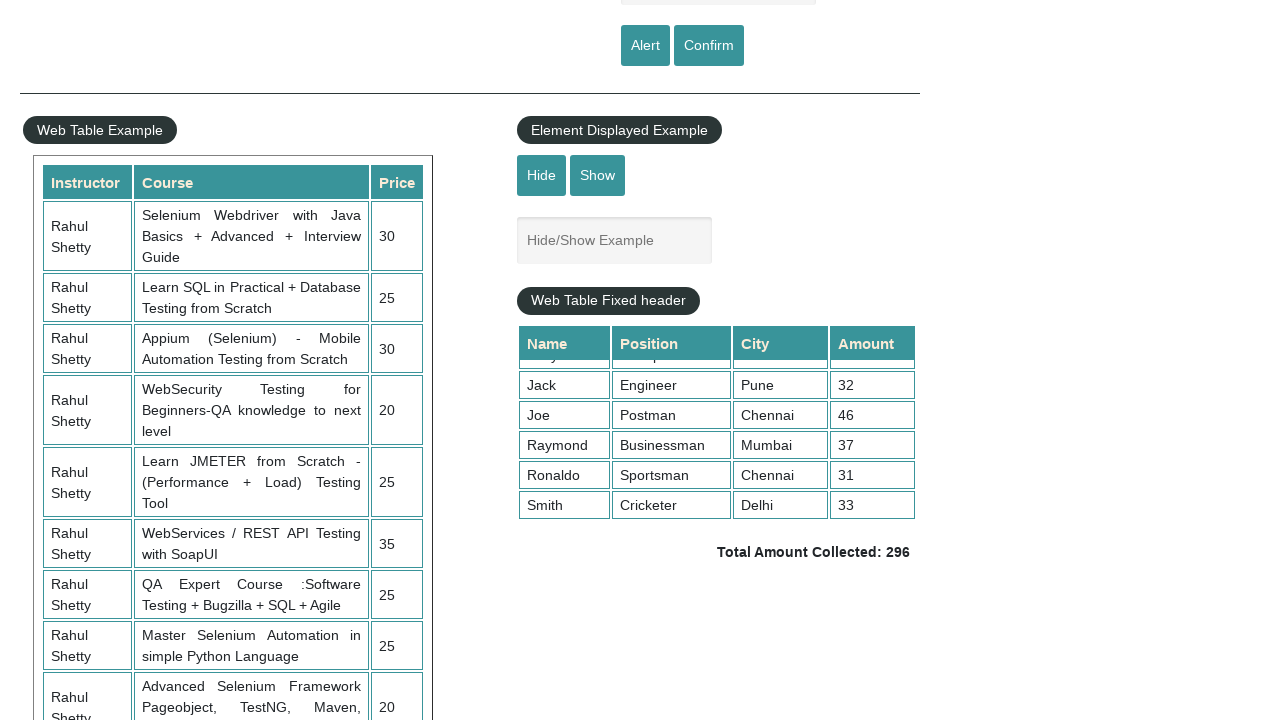

Retrieved all values from the 4th column of the fixed header table
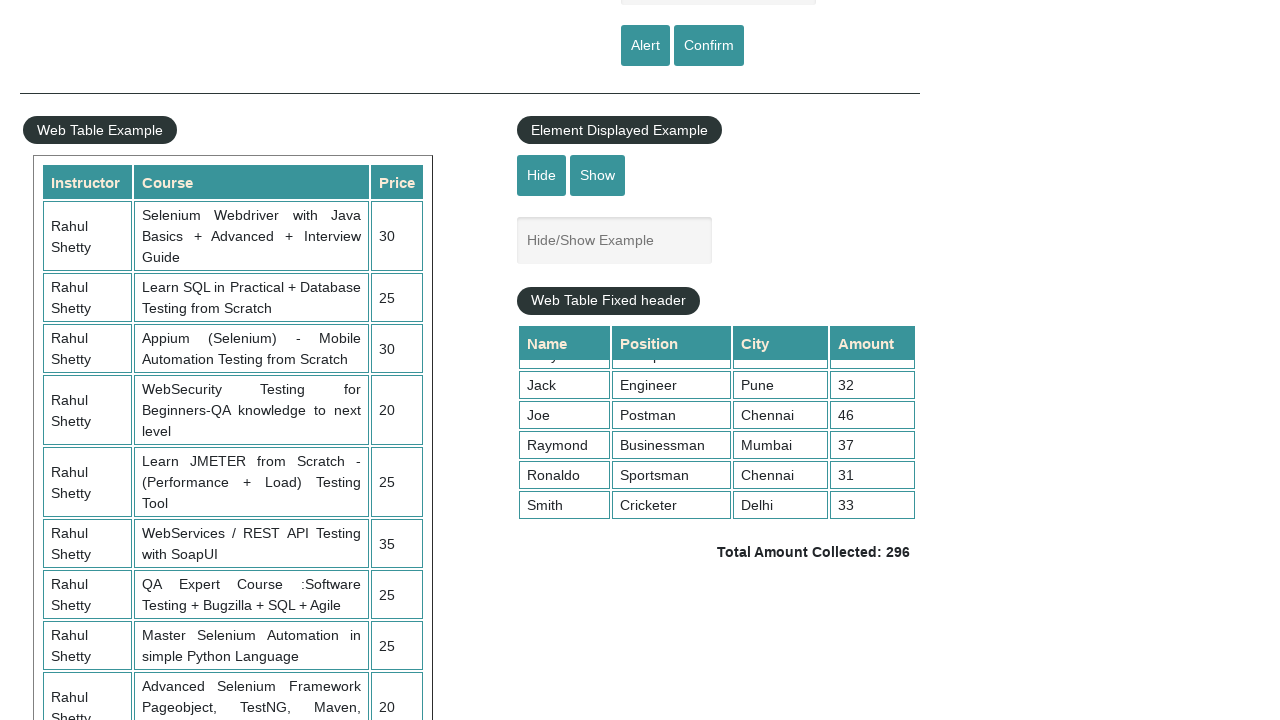

Calculated sum of all 4th column values: 296
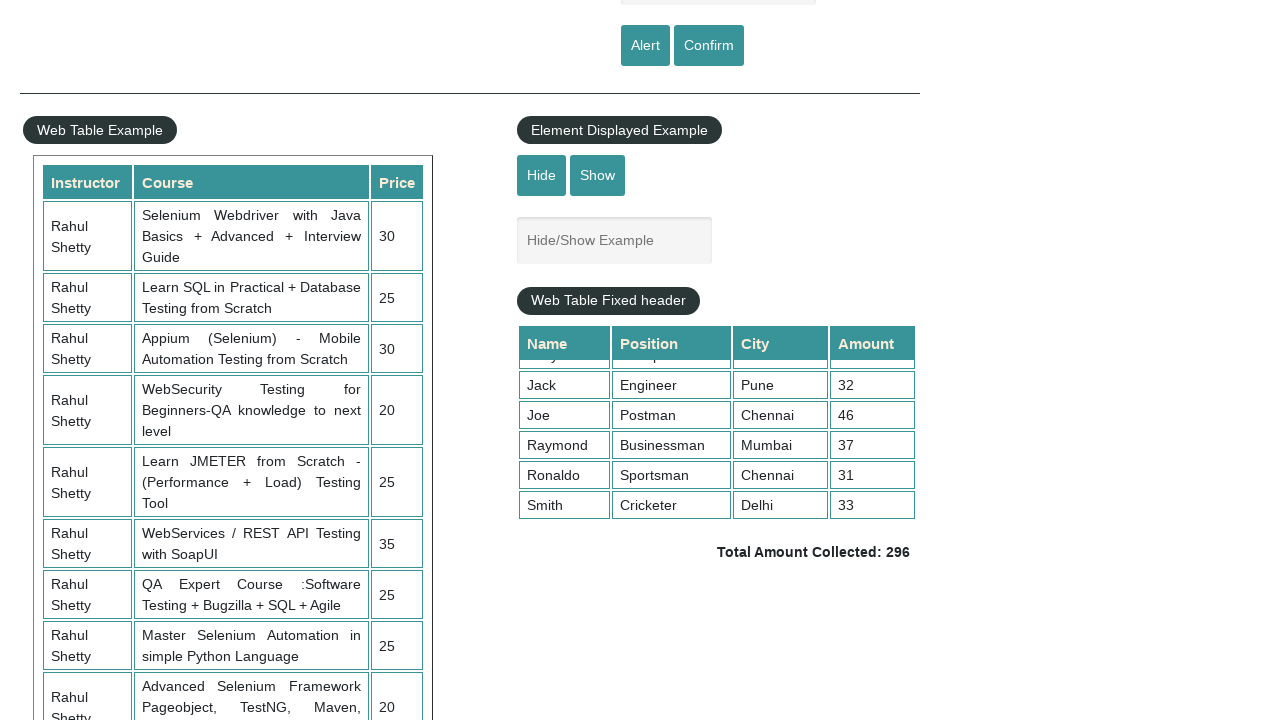

Retrieved the displayed total amount from the page
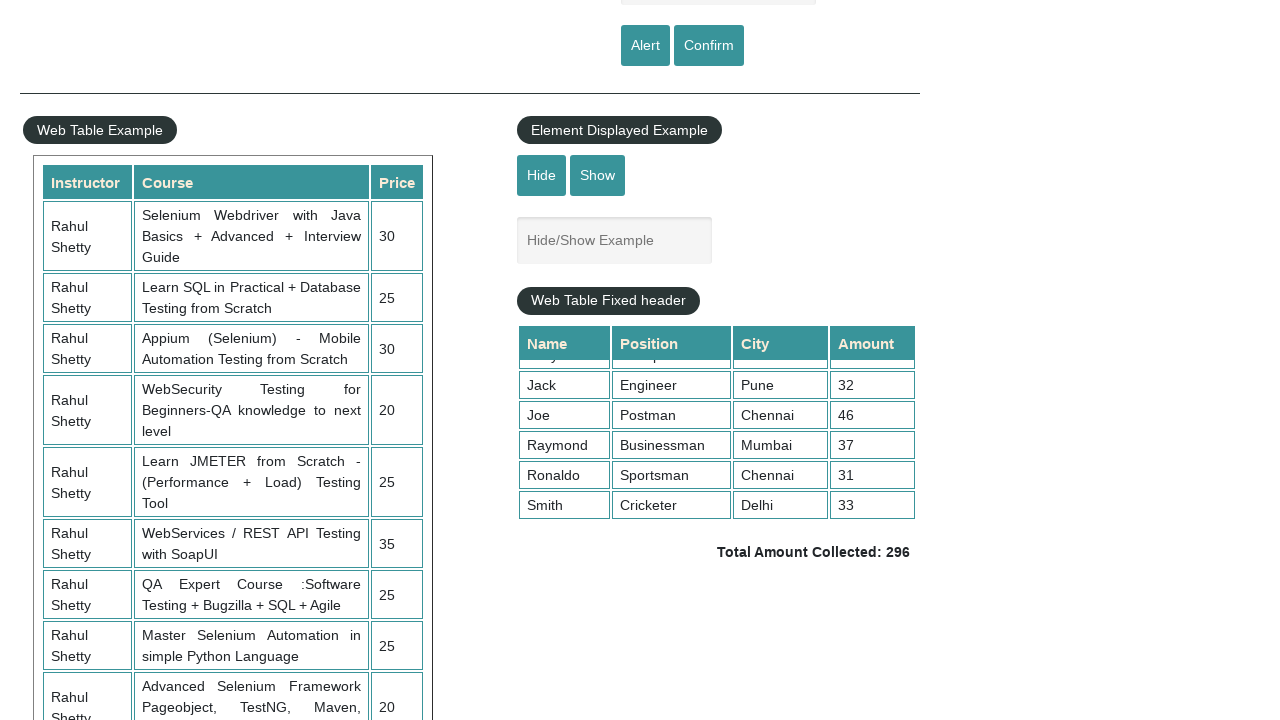

Extracted numeric total value: 296
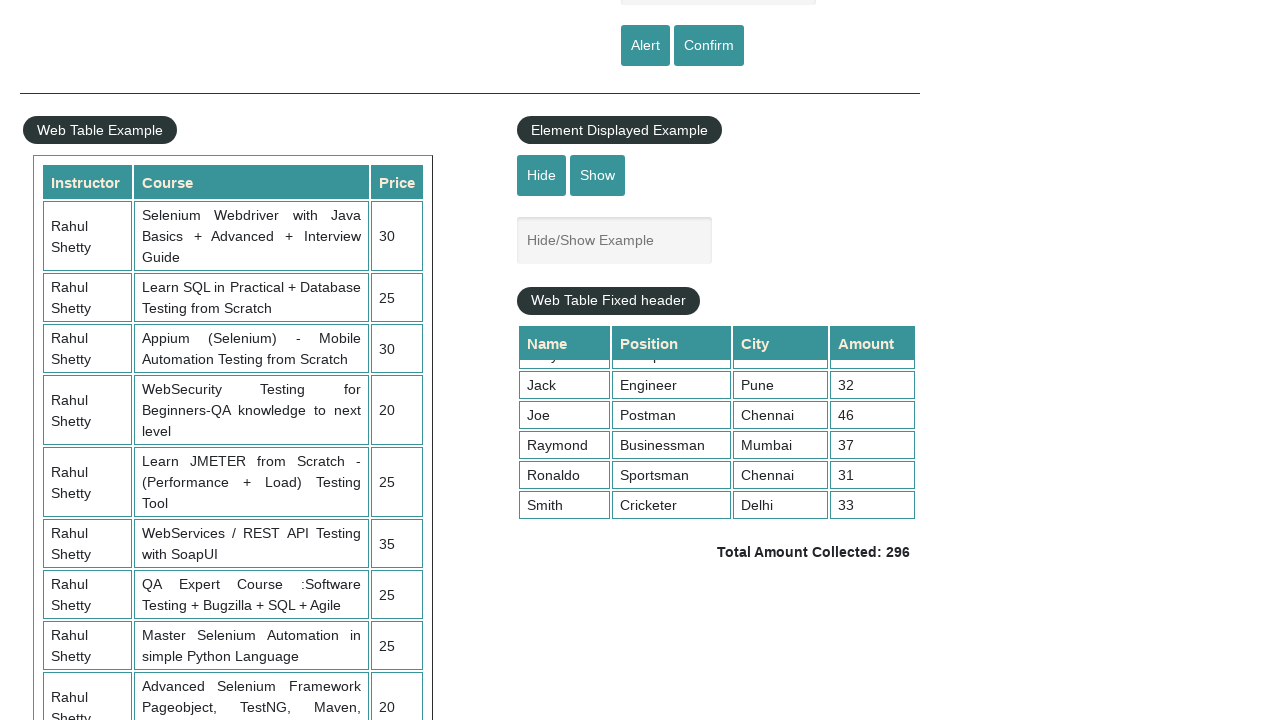

Verified that calculated sum (296) matches displayed total (296)
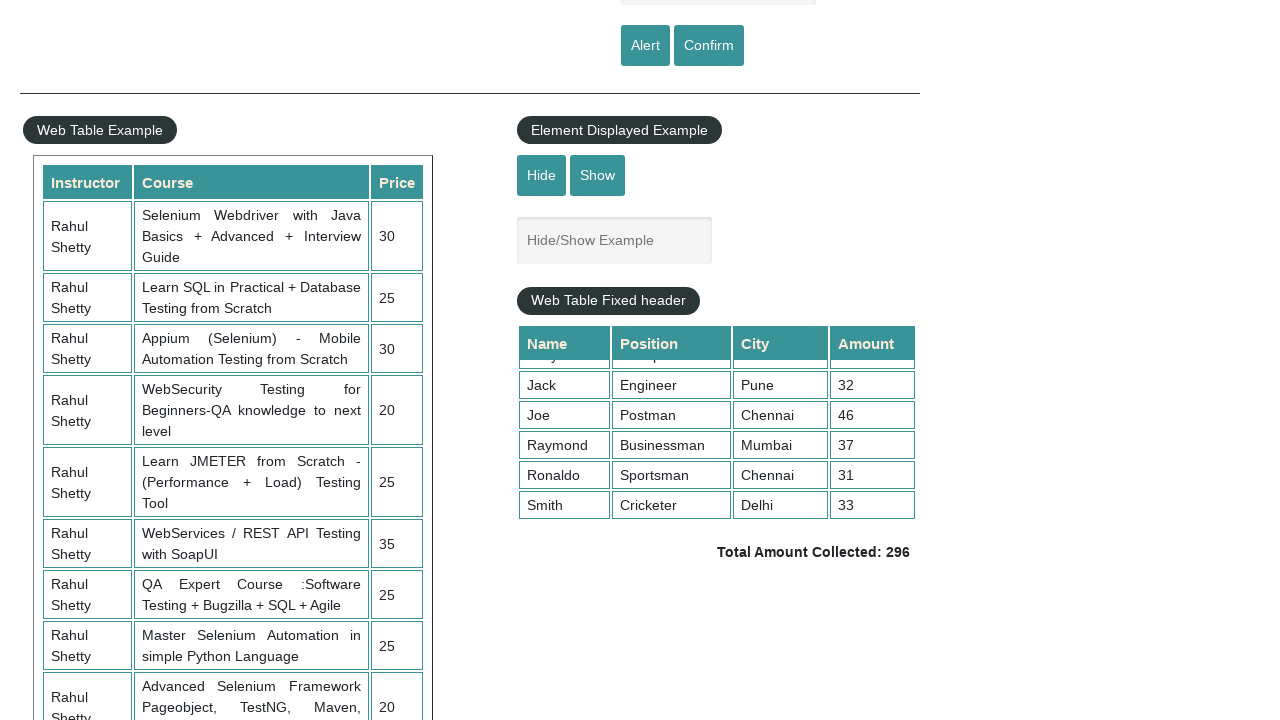

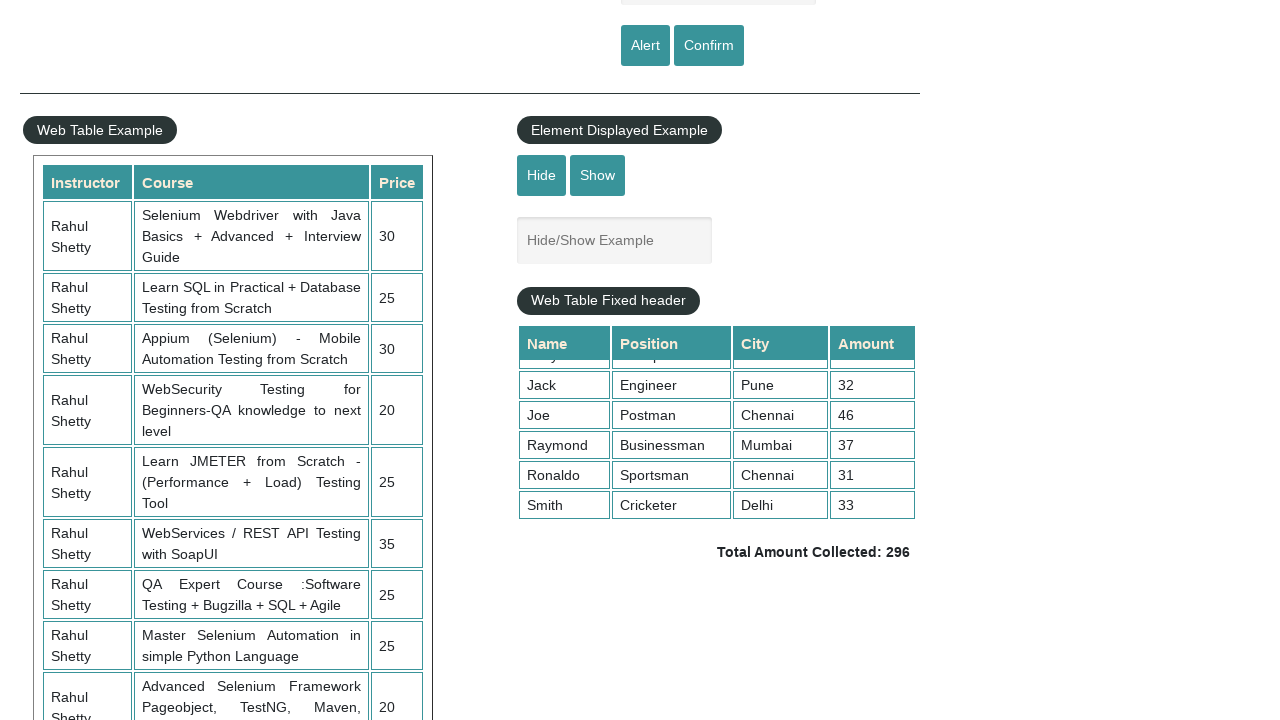